Tests dynamic controls page by clicking the Remove button and waiting for the Add button to appear, verifying that elements can be dynamically added/removed from the page.

Starting URL: http://the-internet.herokuapp.com/dynamic_controls

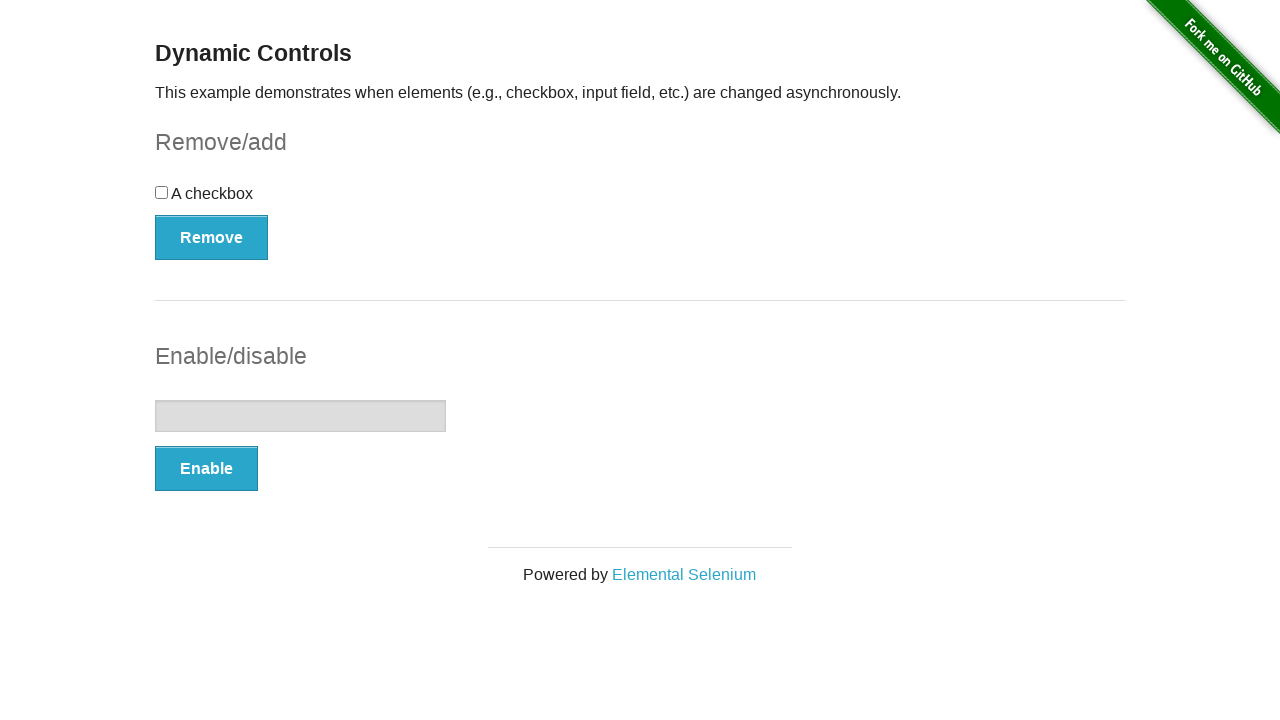

Clicked the Remove button to remove the dynamic element at (212, 237) on xpath=//*[.='Remove']
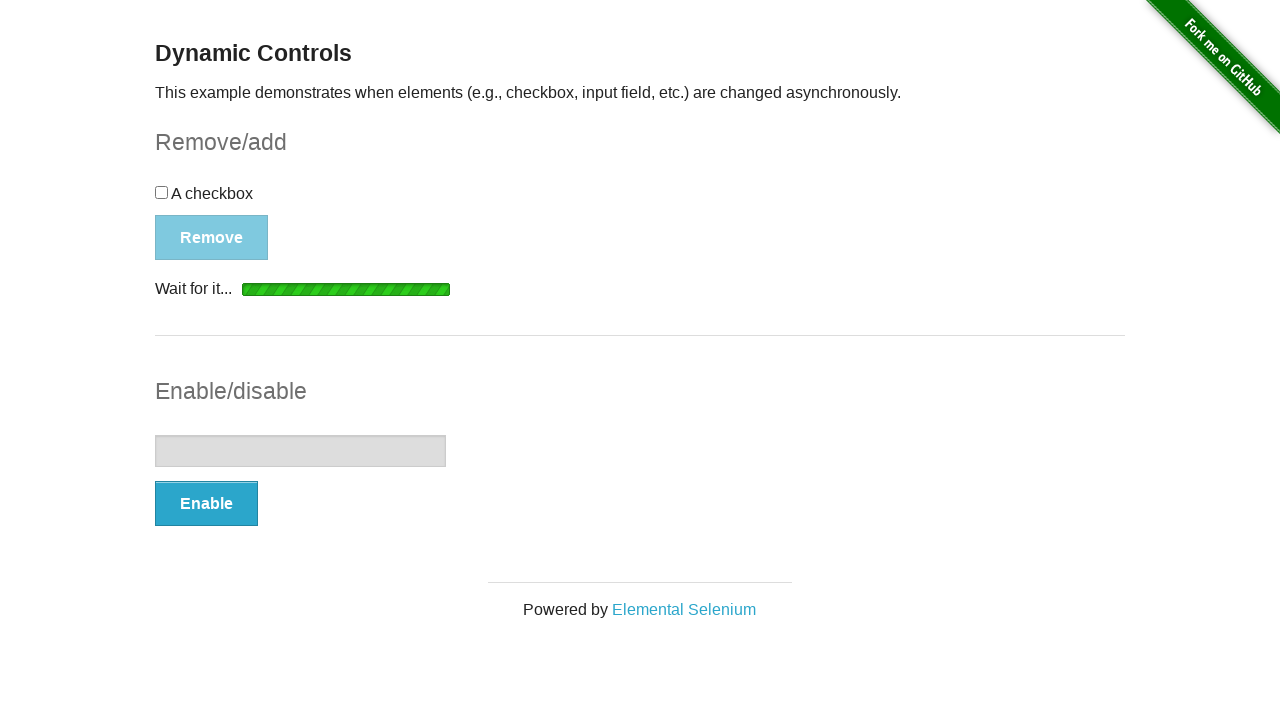

Add button appeared after element removal
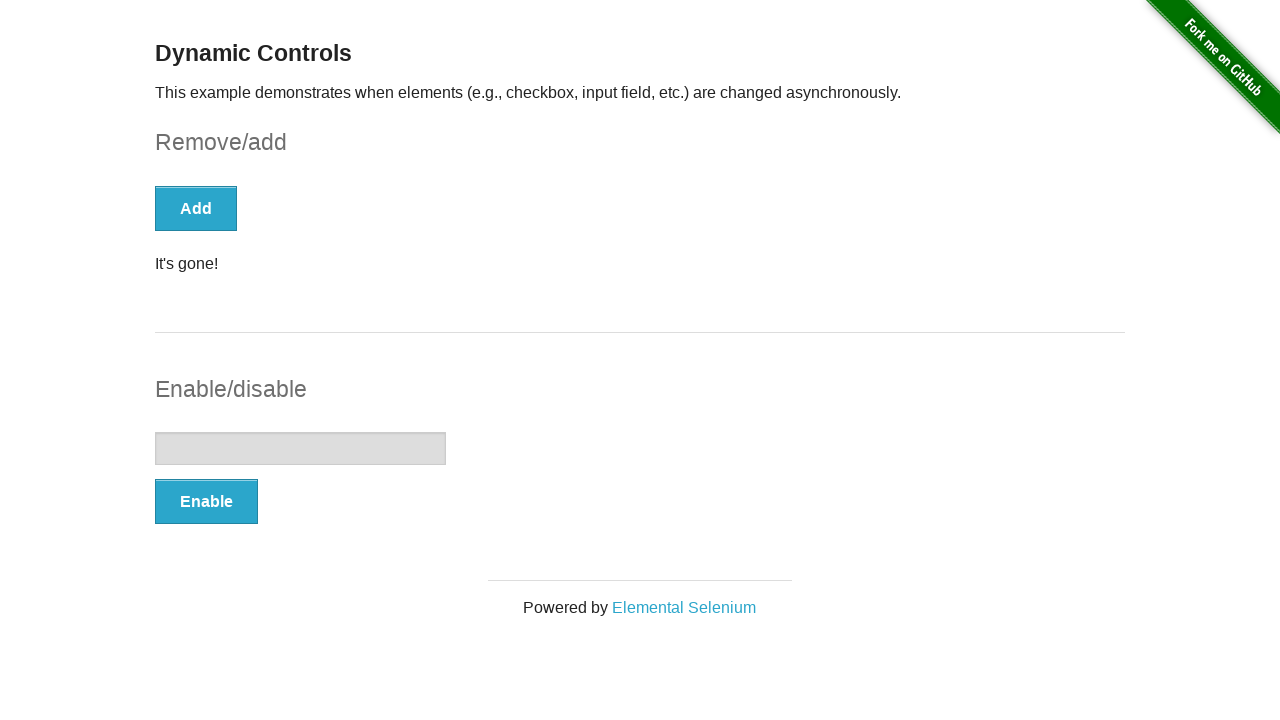

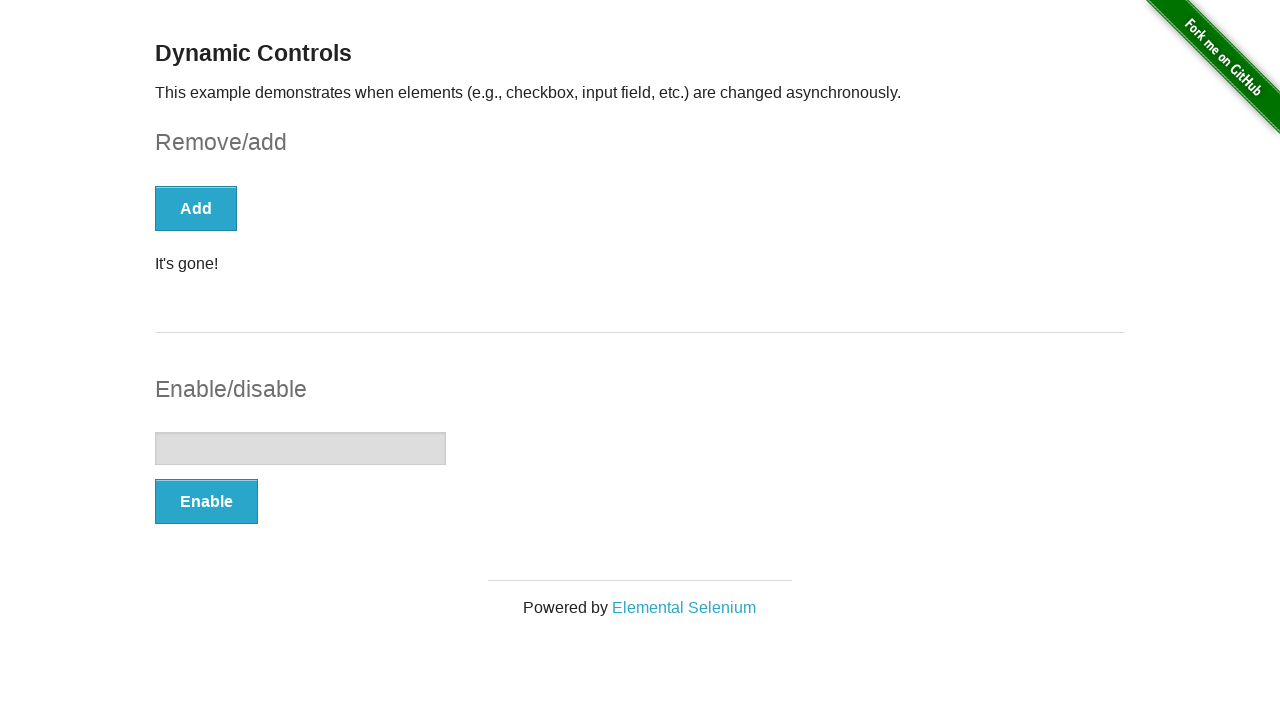